Verifies that the second button's value equals "this is Also a Button" when compared case-insensitively

Starting URL: https://acctabootcamp.github.io/site/examples/locators

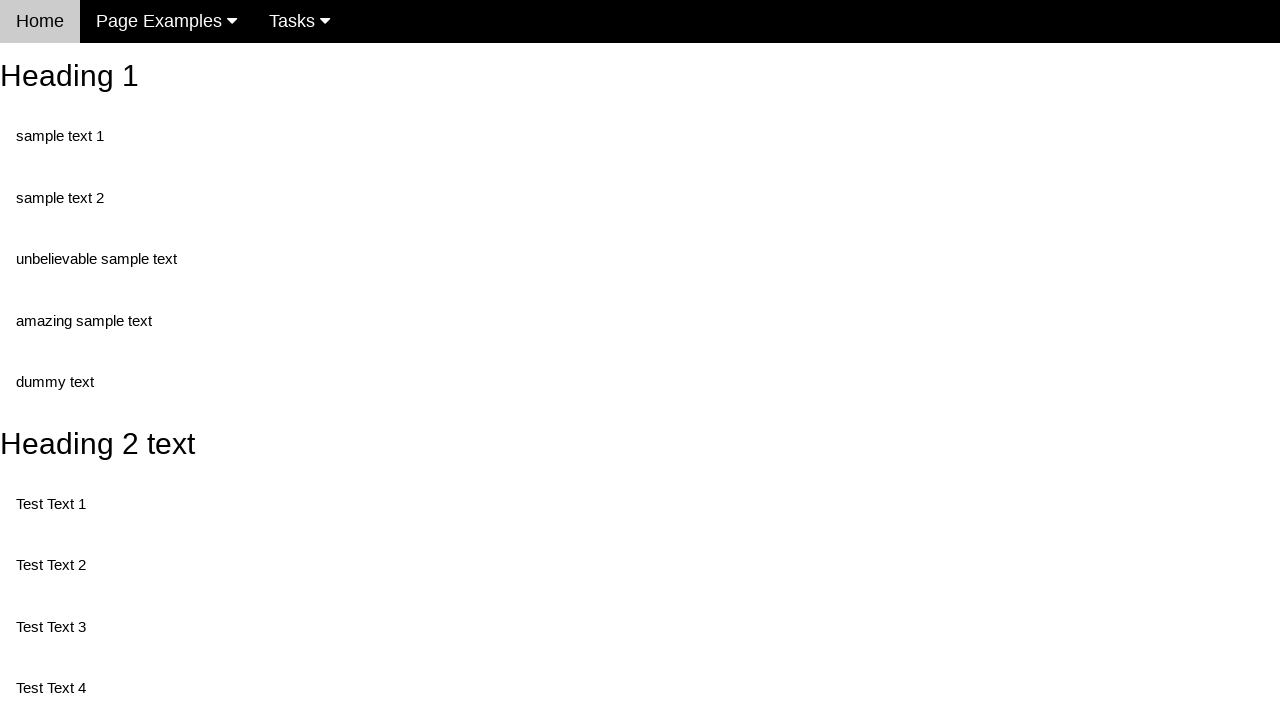

Navigated to locators example page
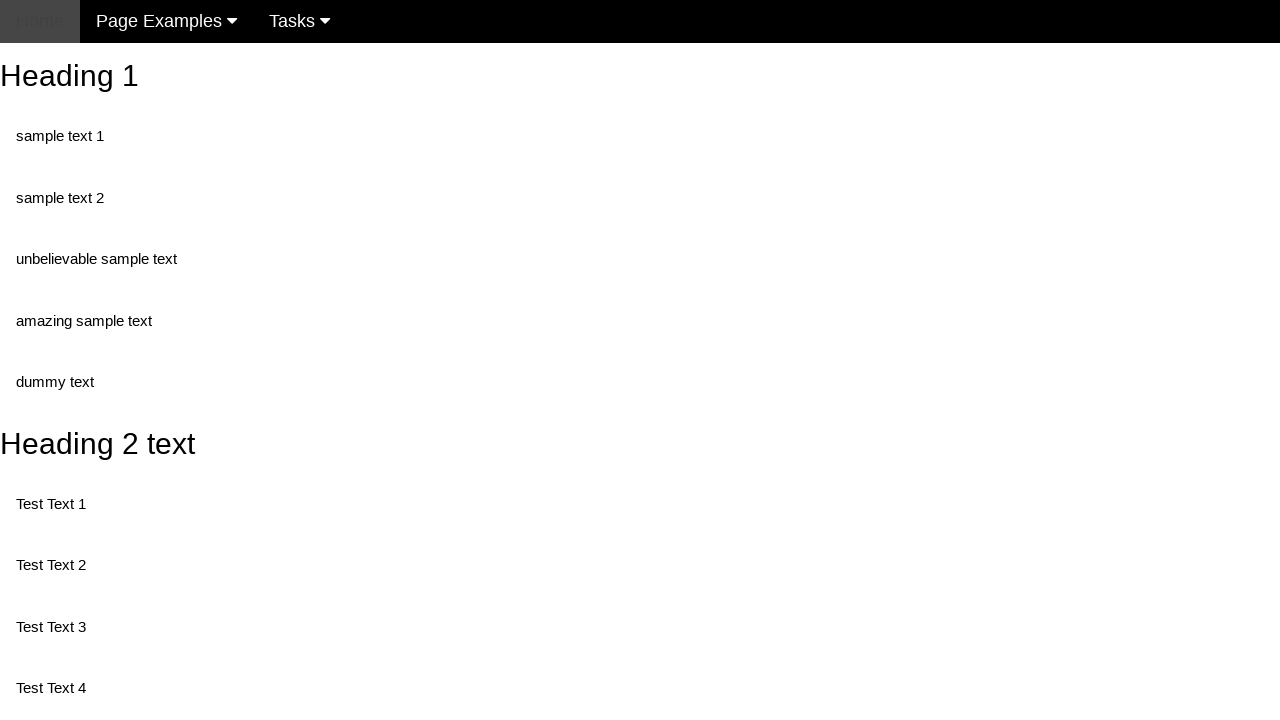

Retrieved value of second button: 'This is also a button'
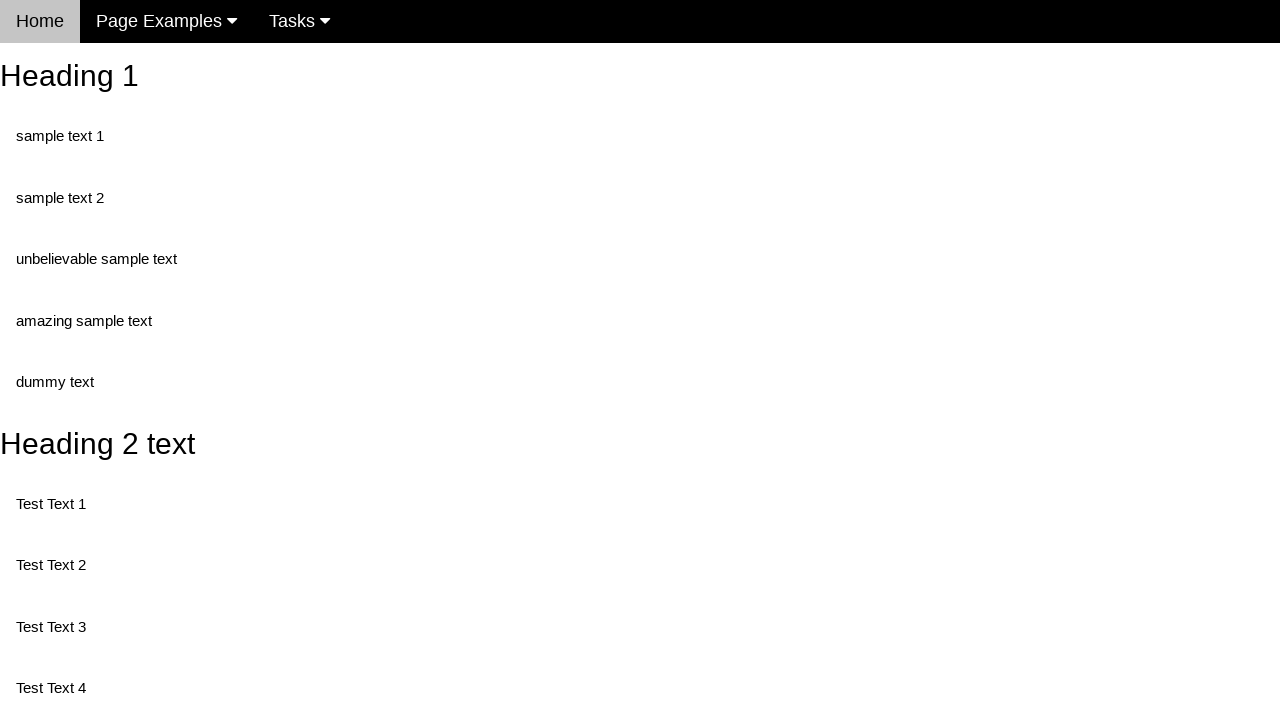

Assertion passed: second button value matches 'this is Also a Button' (case-insensitive)
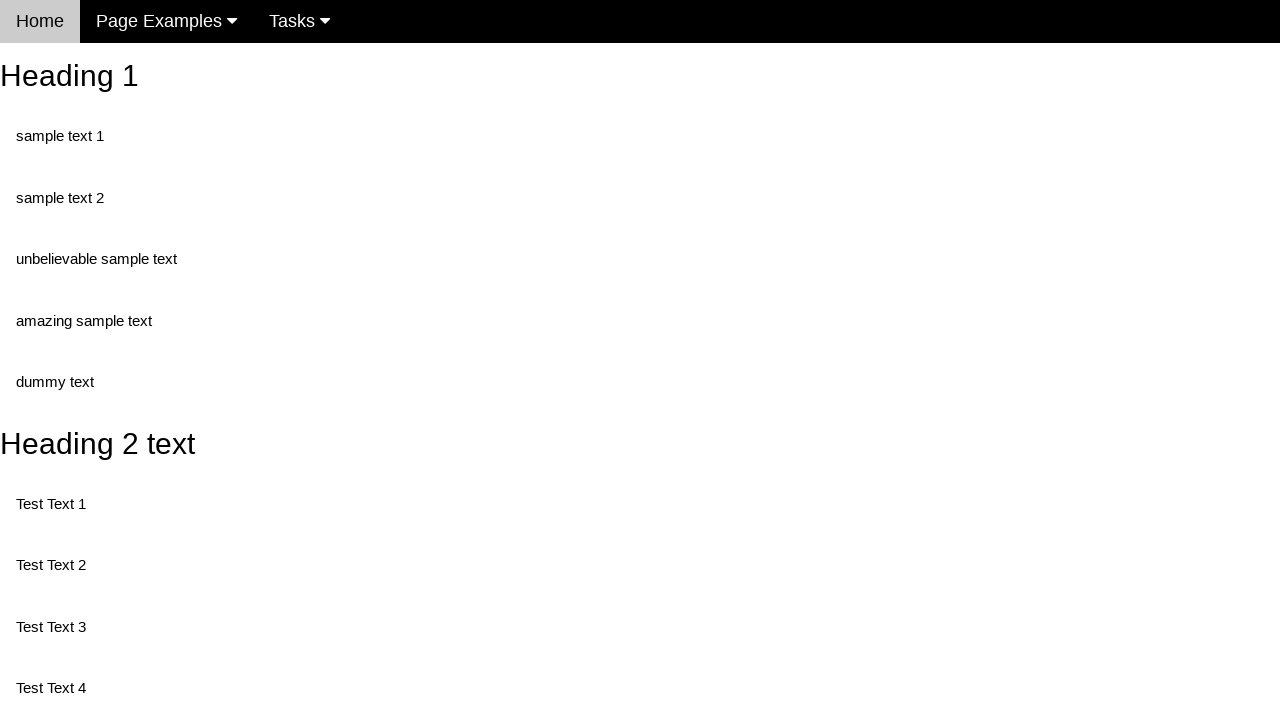

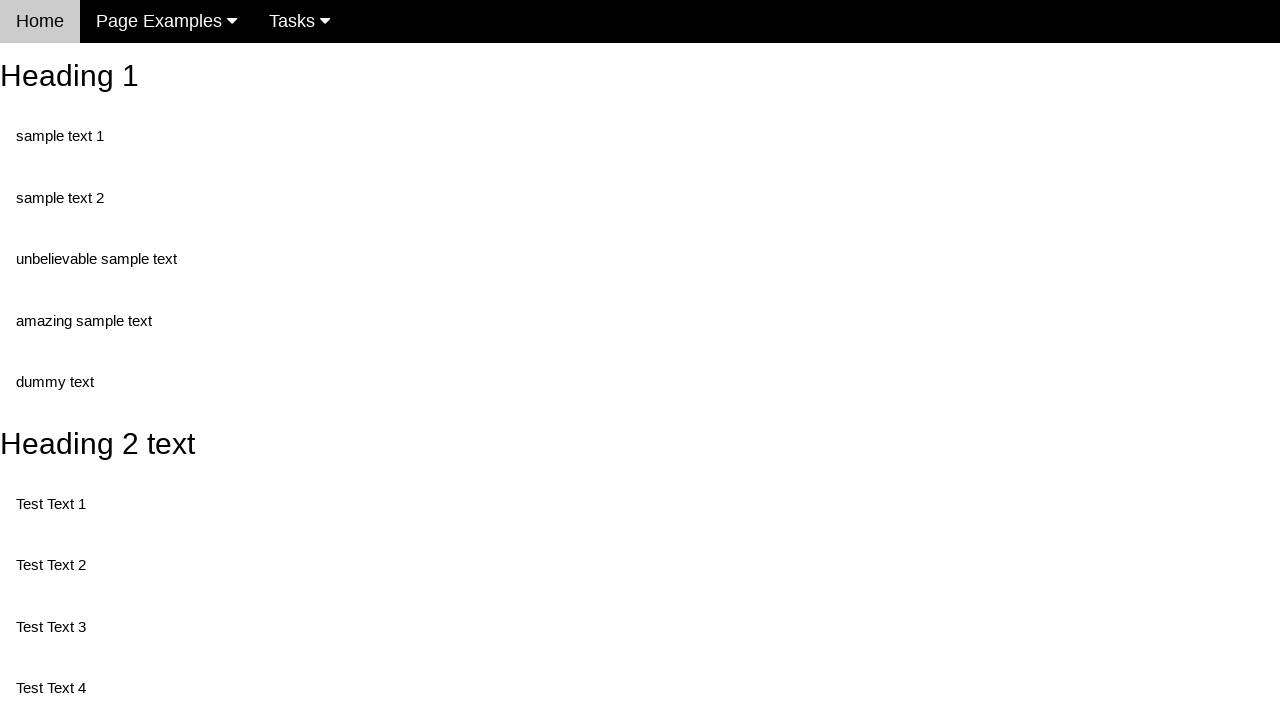